Tests explicit wait functionality by waiting for a price to change to 100, clicking a book button, then calculating a mathematical value and submitting it as an answer

Starting URL: http://suninjuly.github.io/explicit_wait2.html

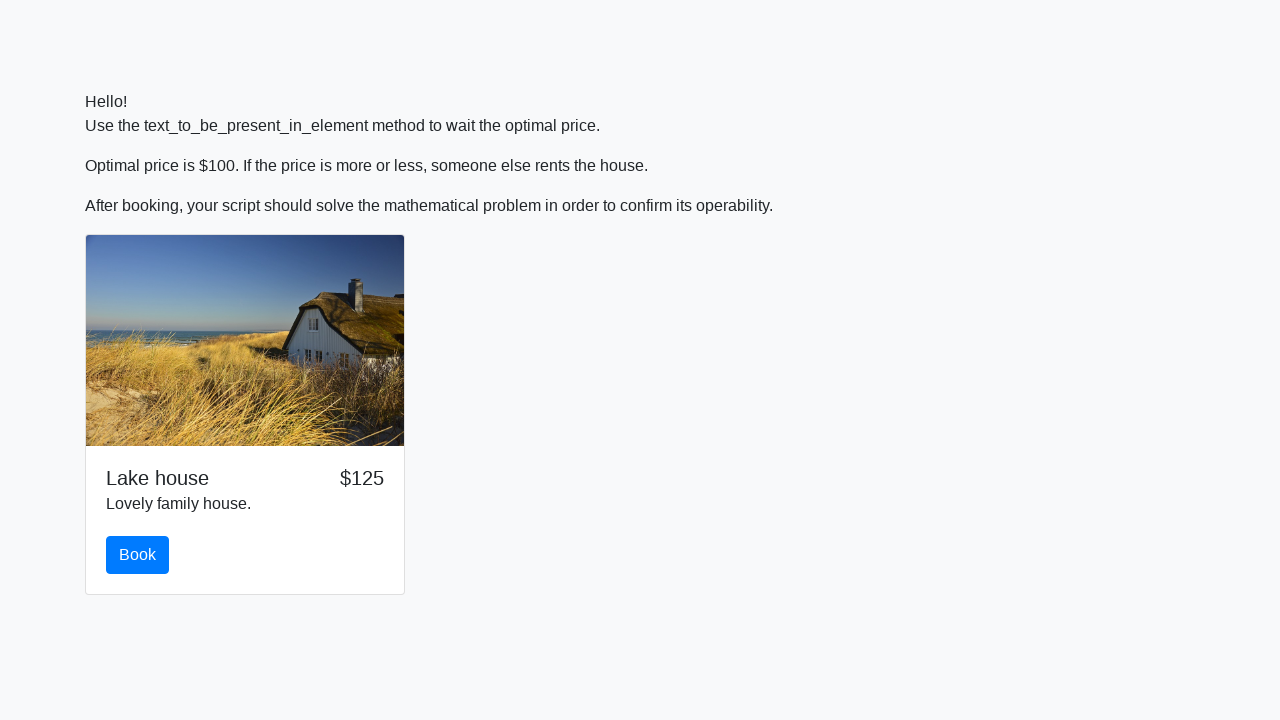

Waited for price to change to 100
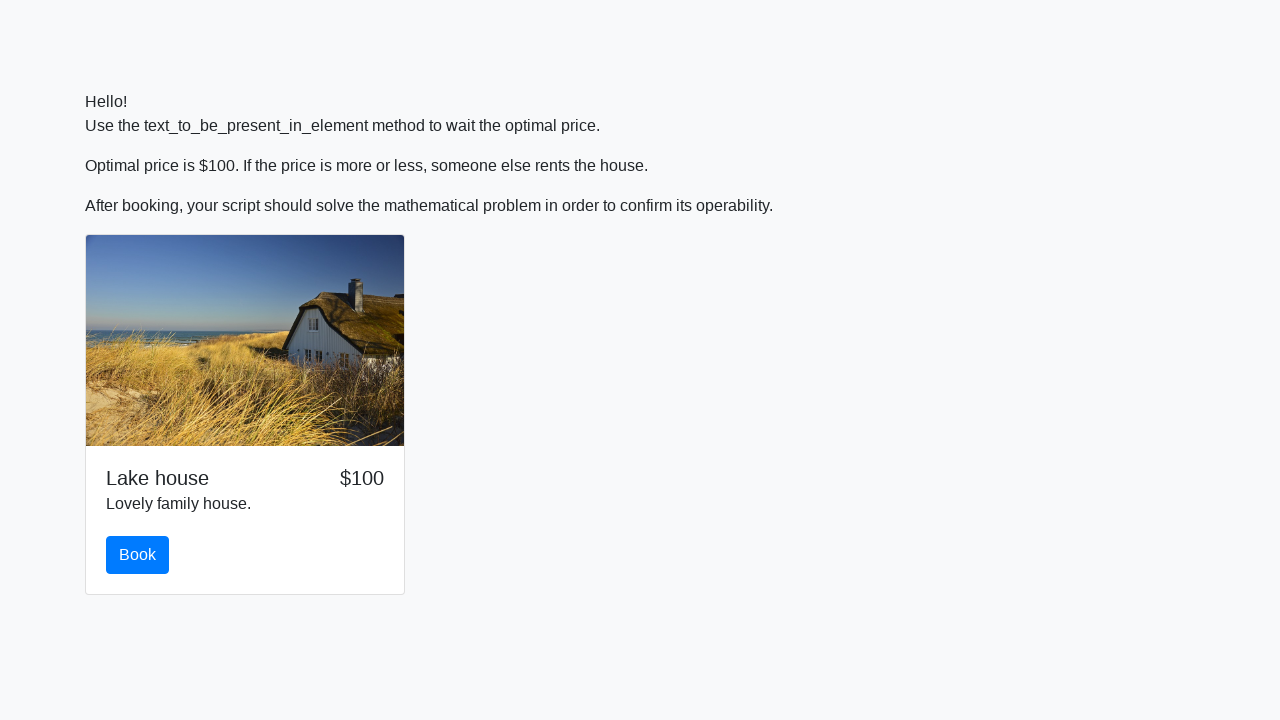

Clicked the book button at (138, 555) on button.btn#book
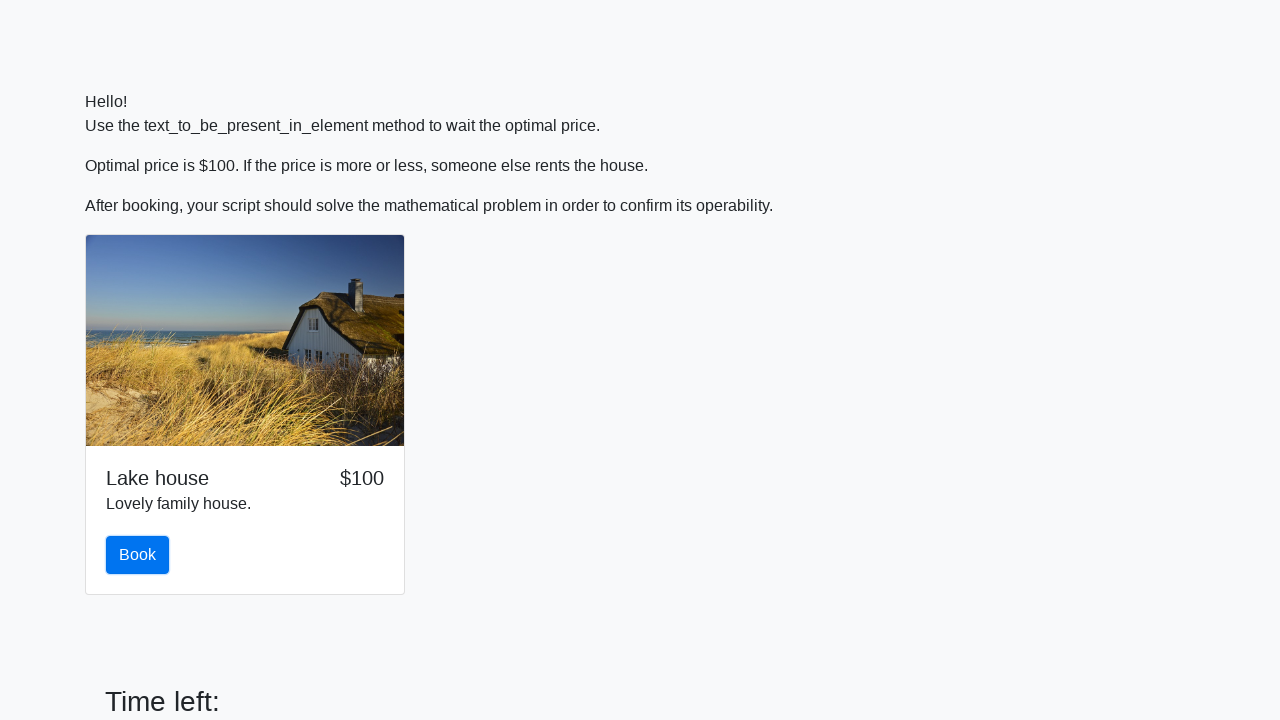

Retrieved input value: 733
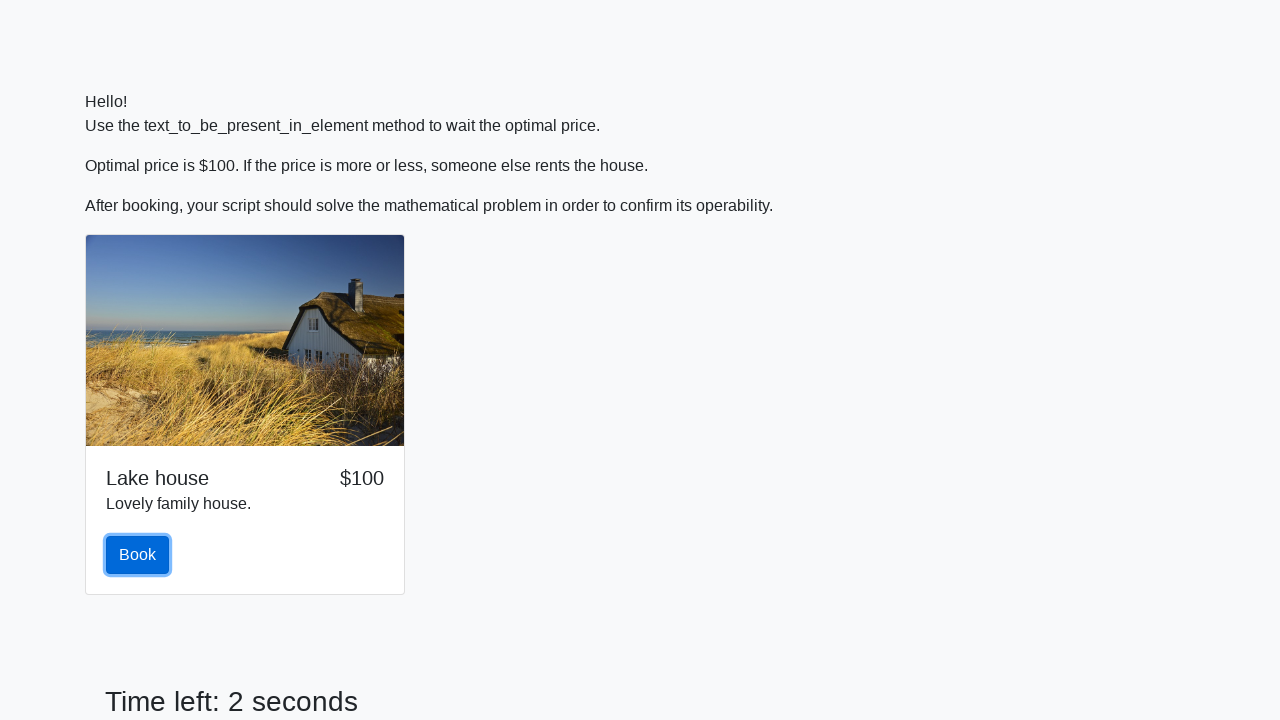

Calculated answer: 2.317969180494312
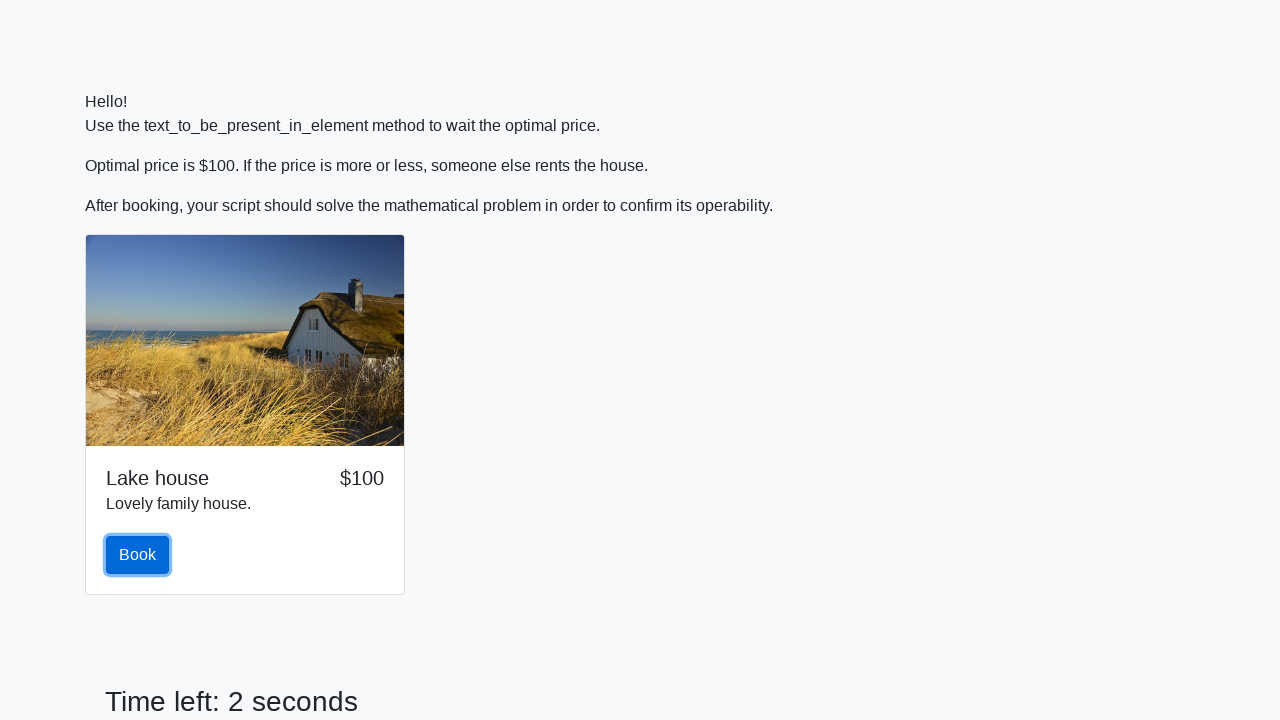

Filled answer field with calculated value: 2.317969180494312 on #answer
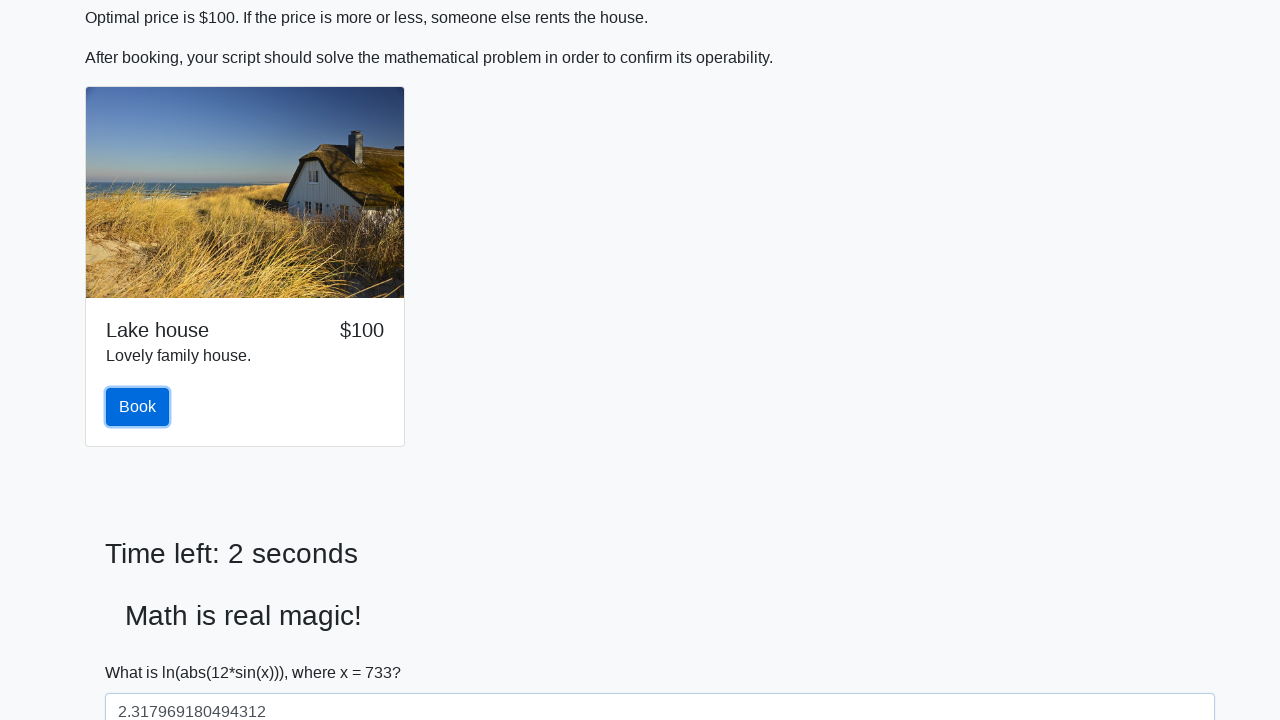

Clicked the solve button to submit answer at (143, 651) on button.btn#solve
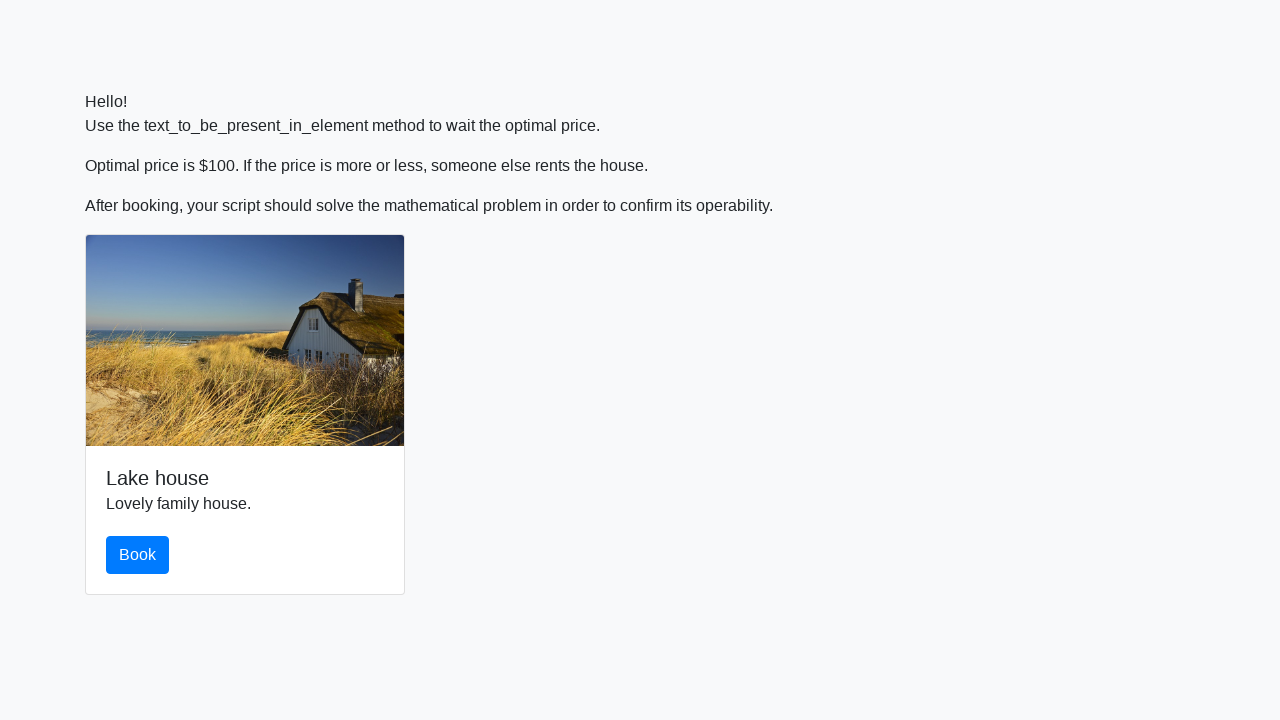

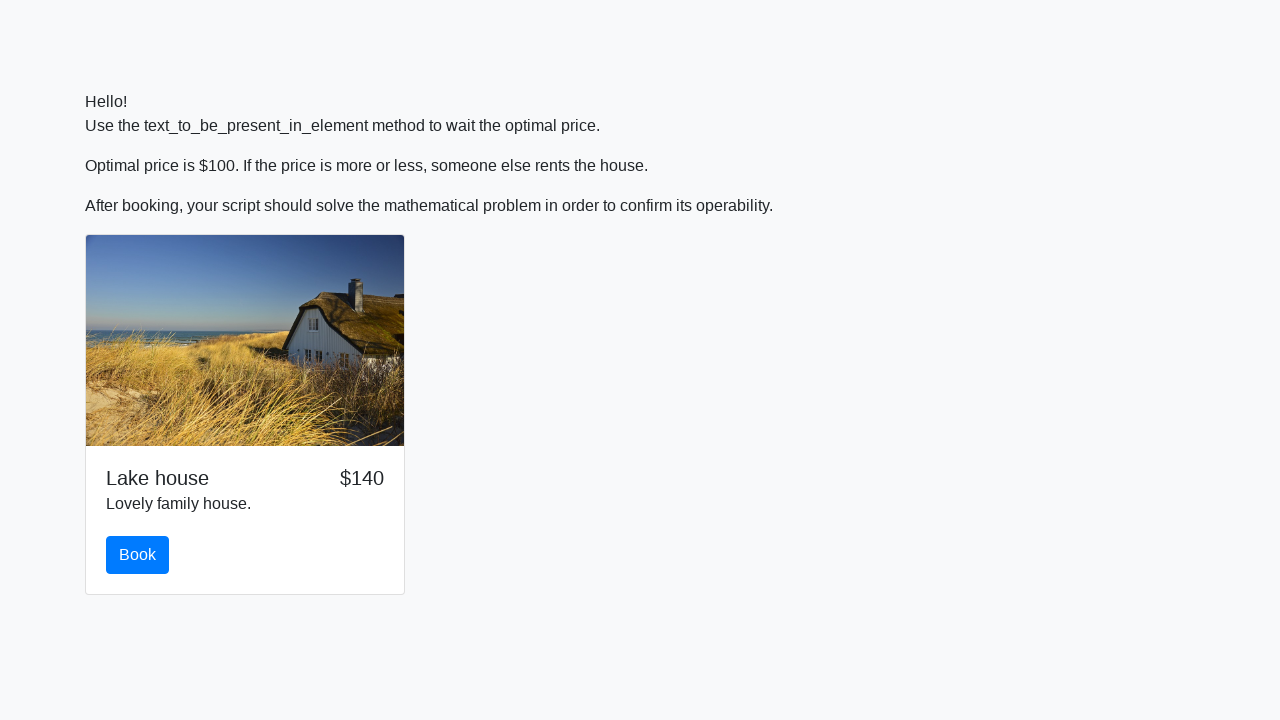